Navigates to the TickerChart application page and verifies it loads successfully

Starting URL: https://www.tickerchart.net/app/en#

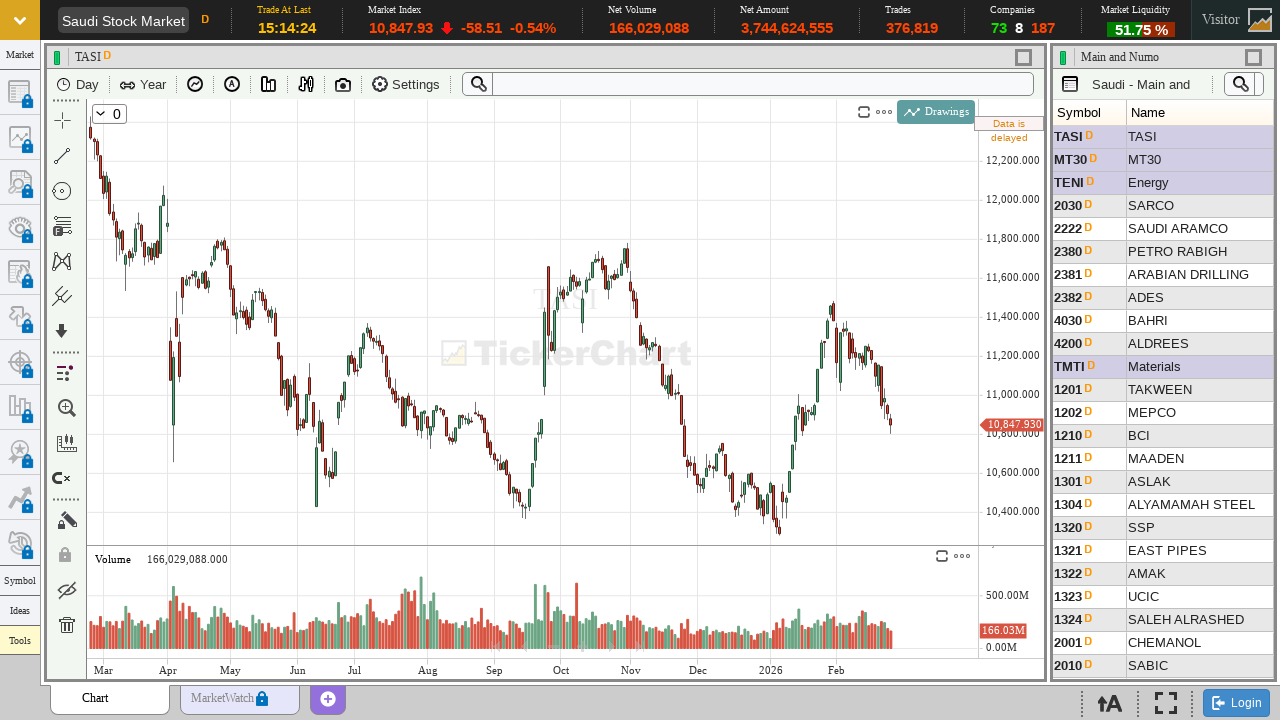

Navigated to TickerChart application page
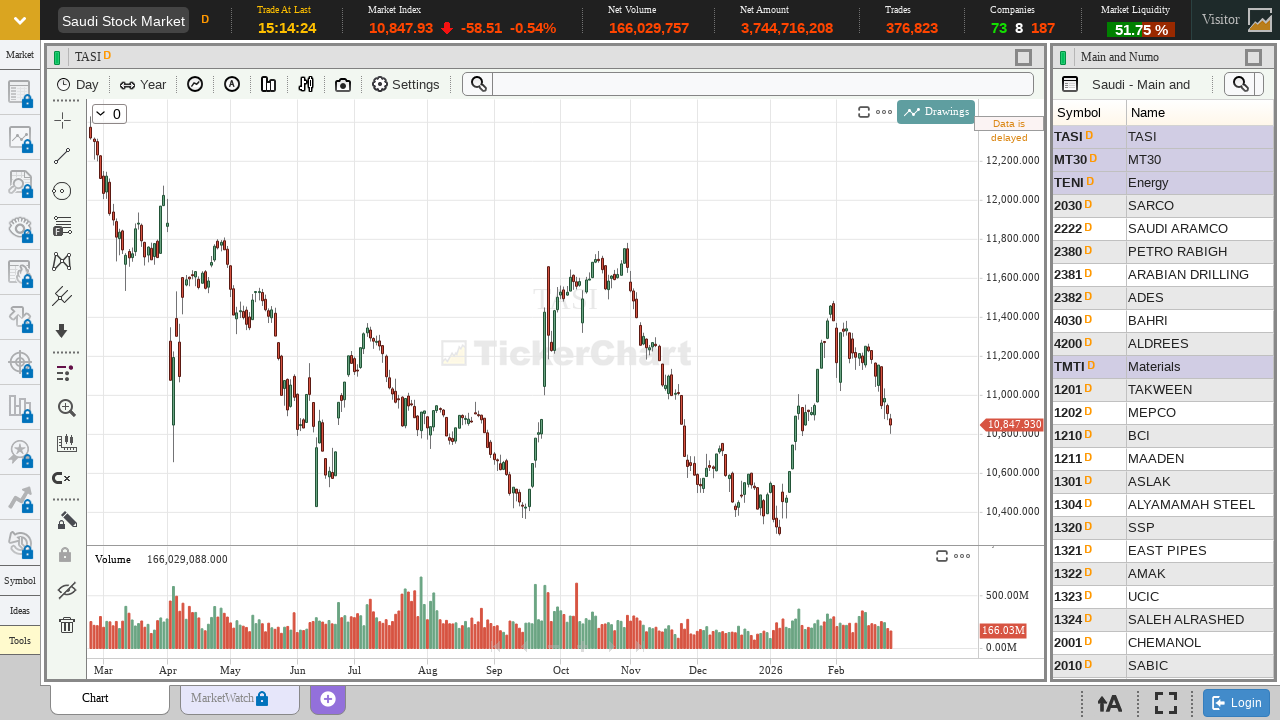

TickerChart page loaded successfully with networkidle state
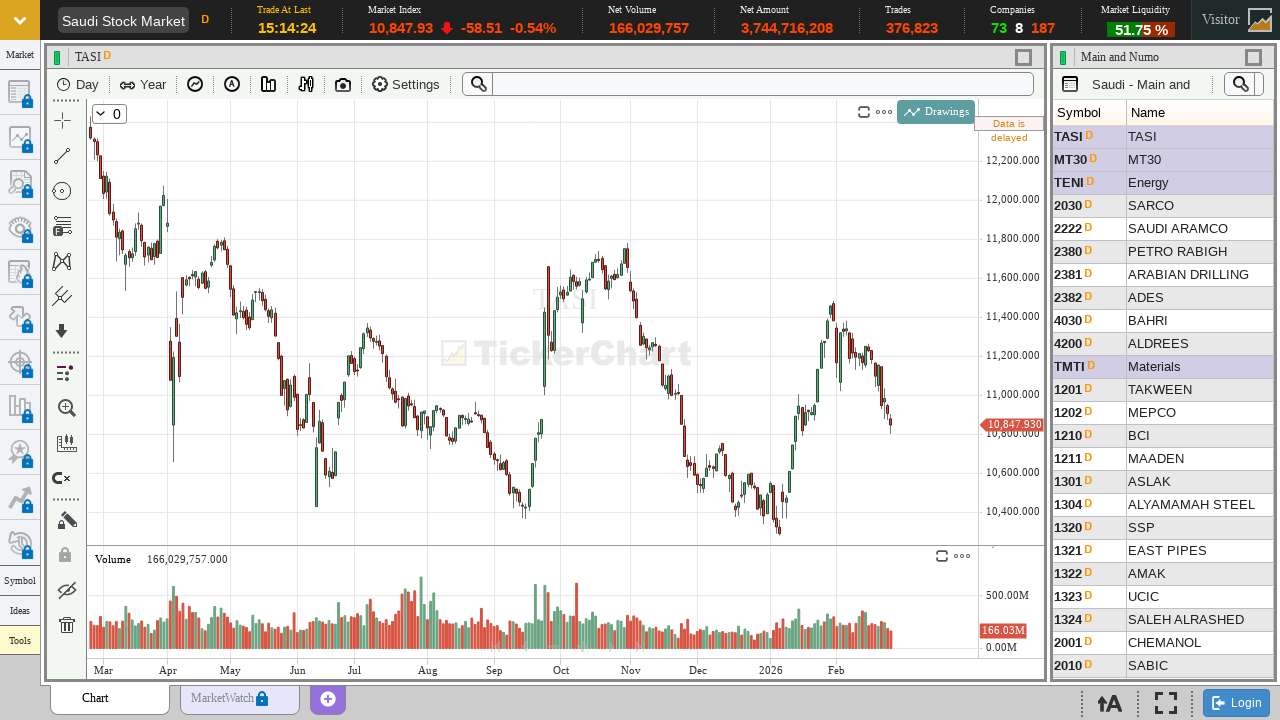

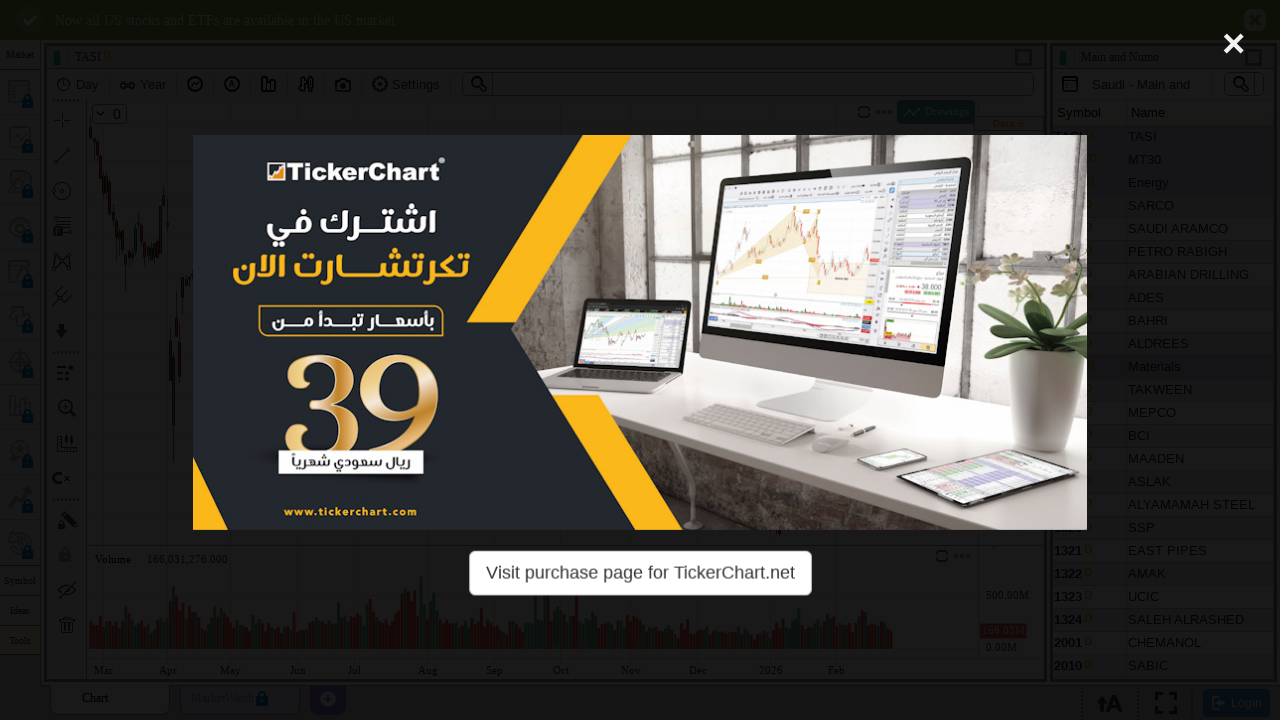